Navigates to Flipkart homepage and maximizes the browser window. The original script also takes a screenshot, but the core automation is simply loading the page.

Starting URL: https://www.flipkart.com/

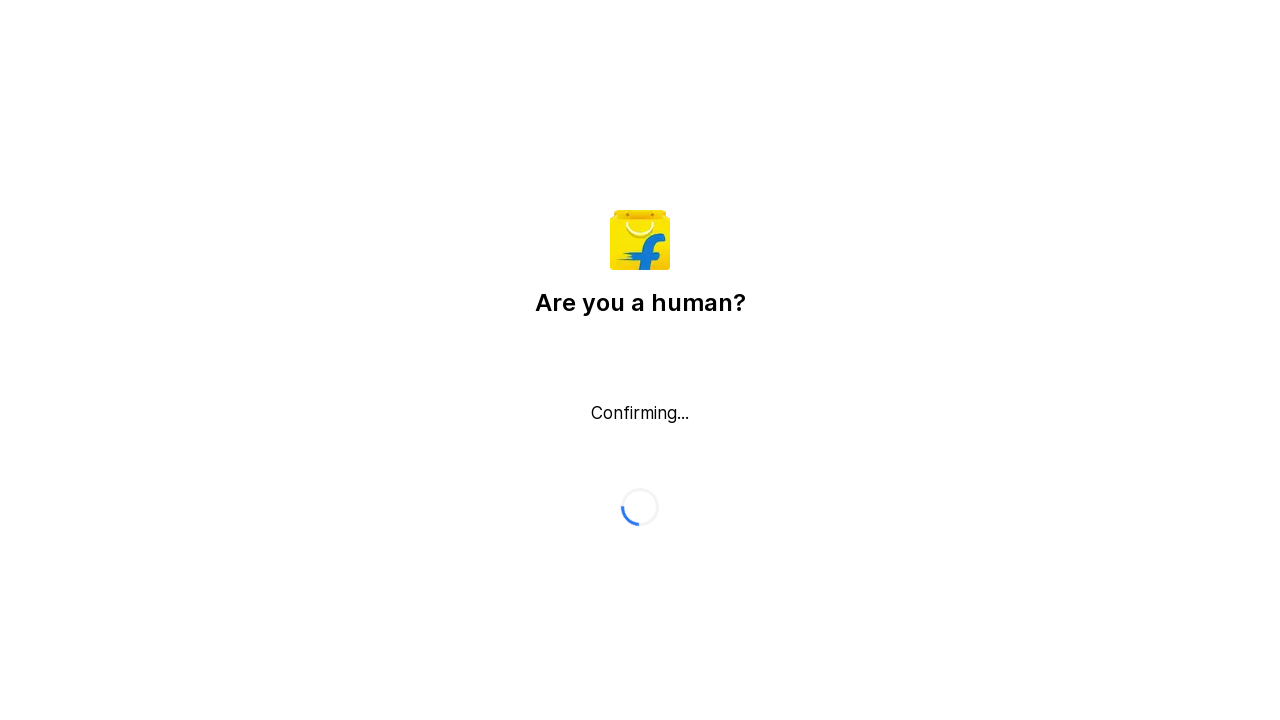

Set viewport size to 1920x1080 to maximize browser window
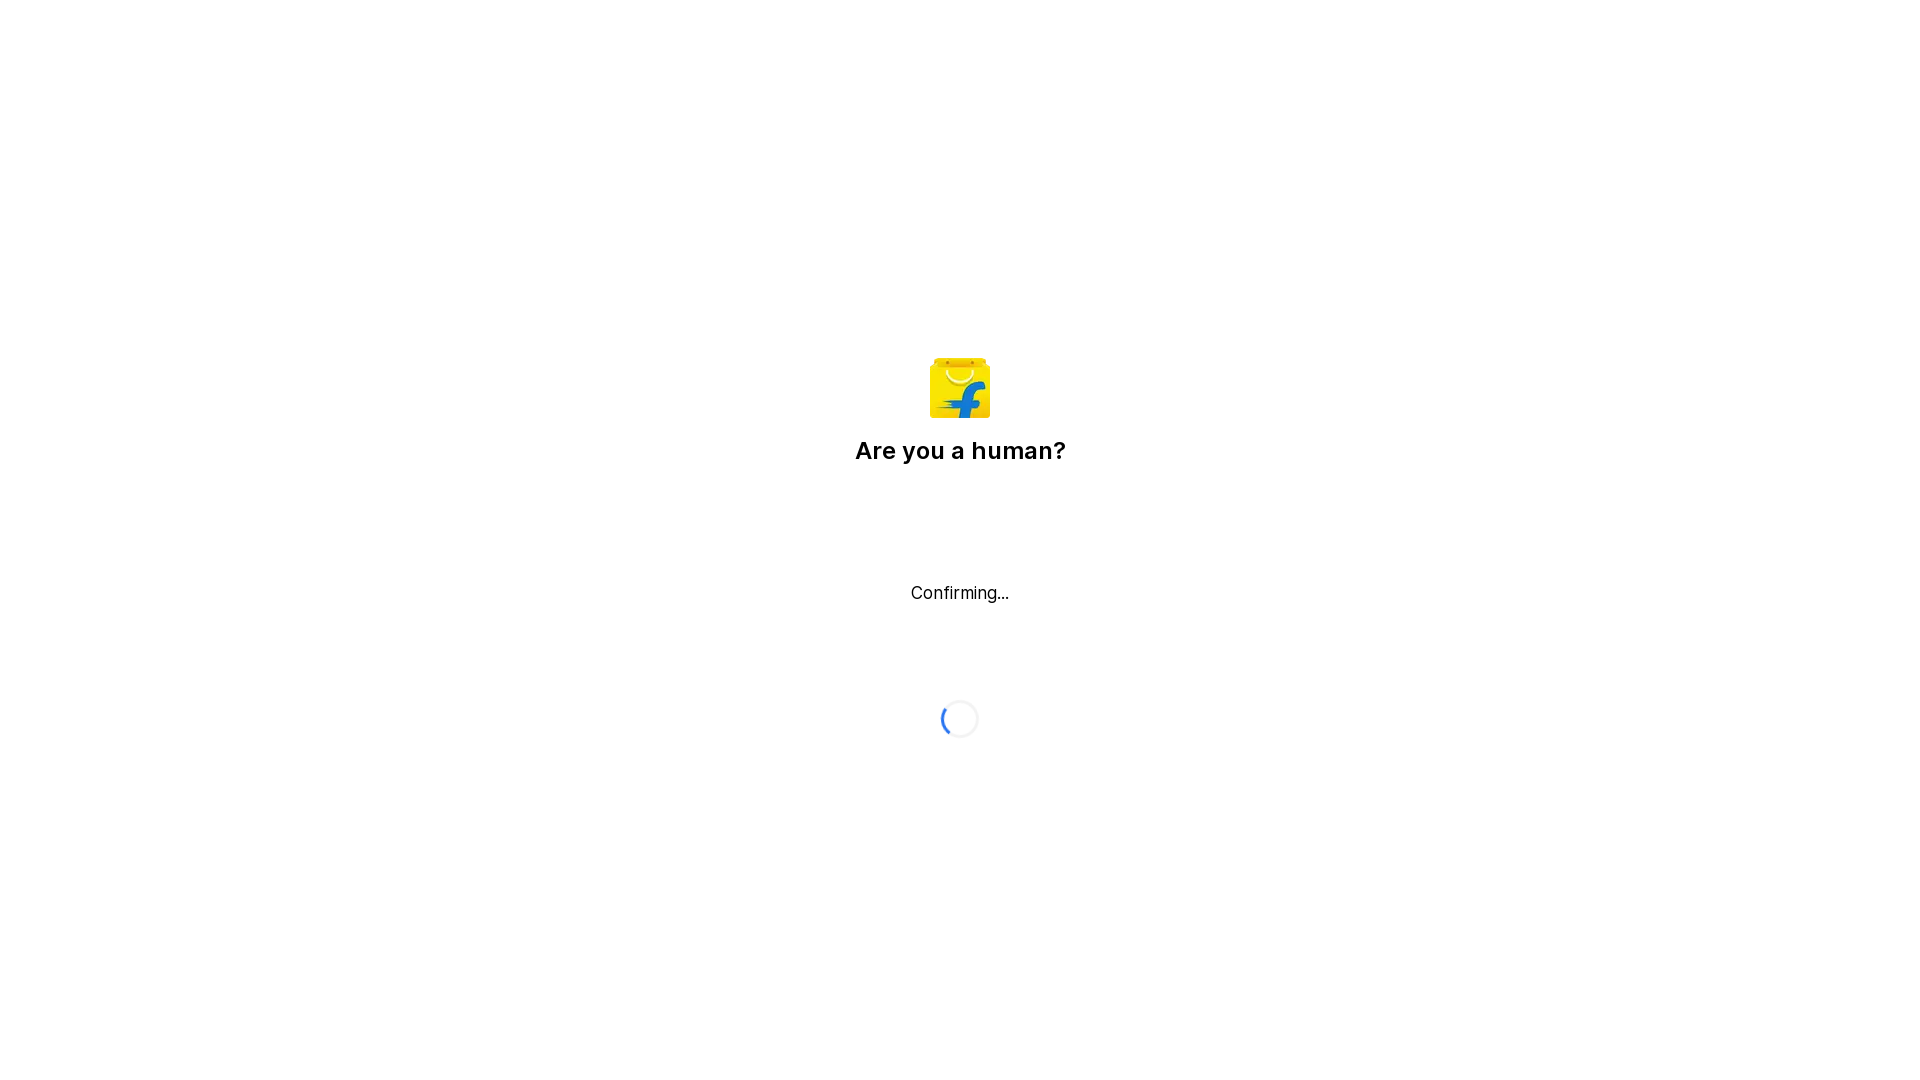

Waited for page to fully load (networkidle state)
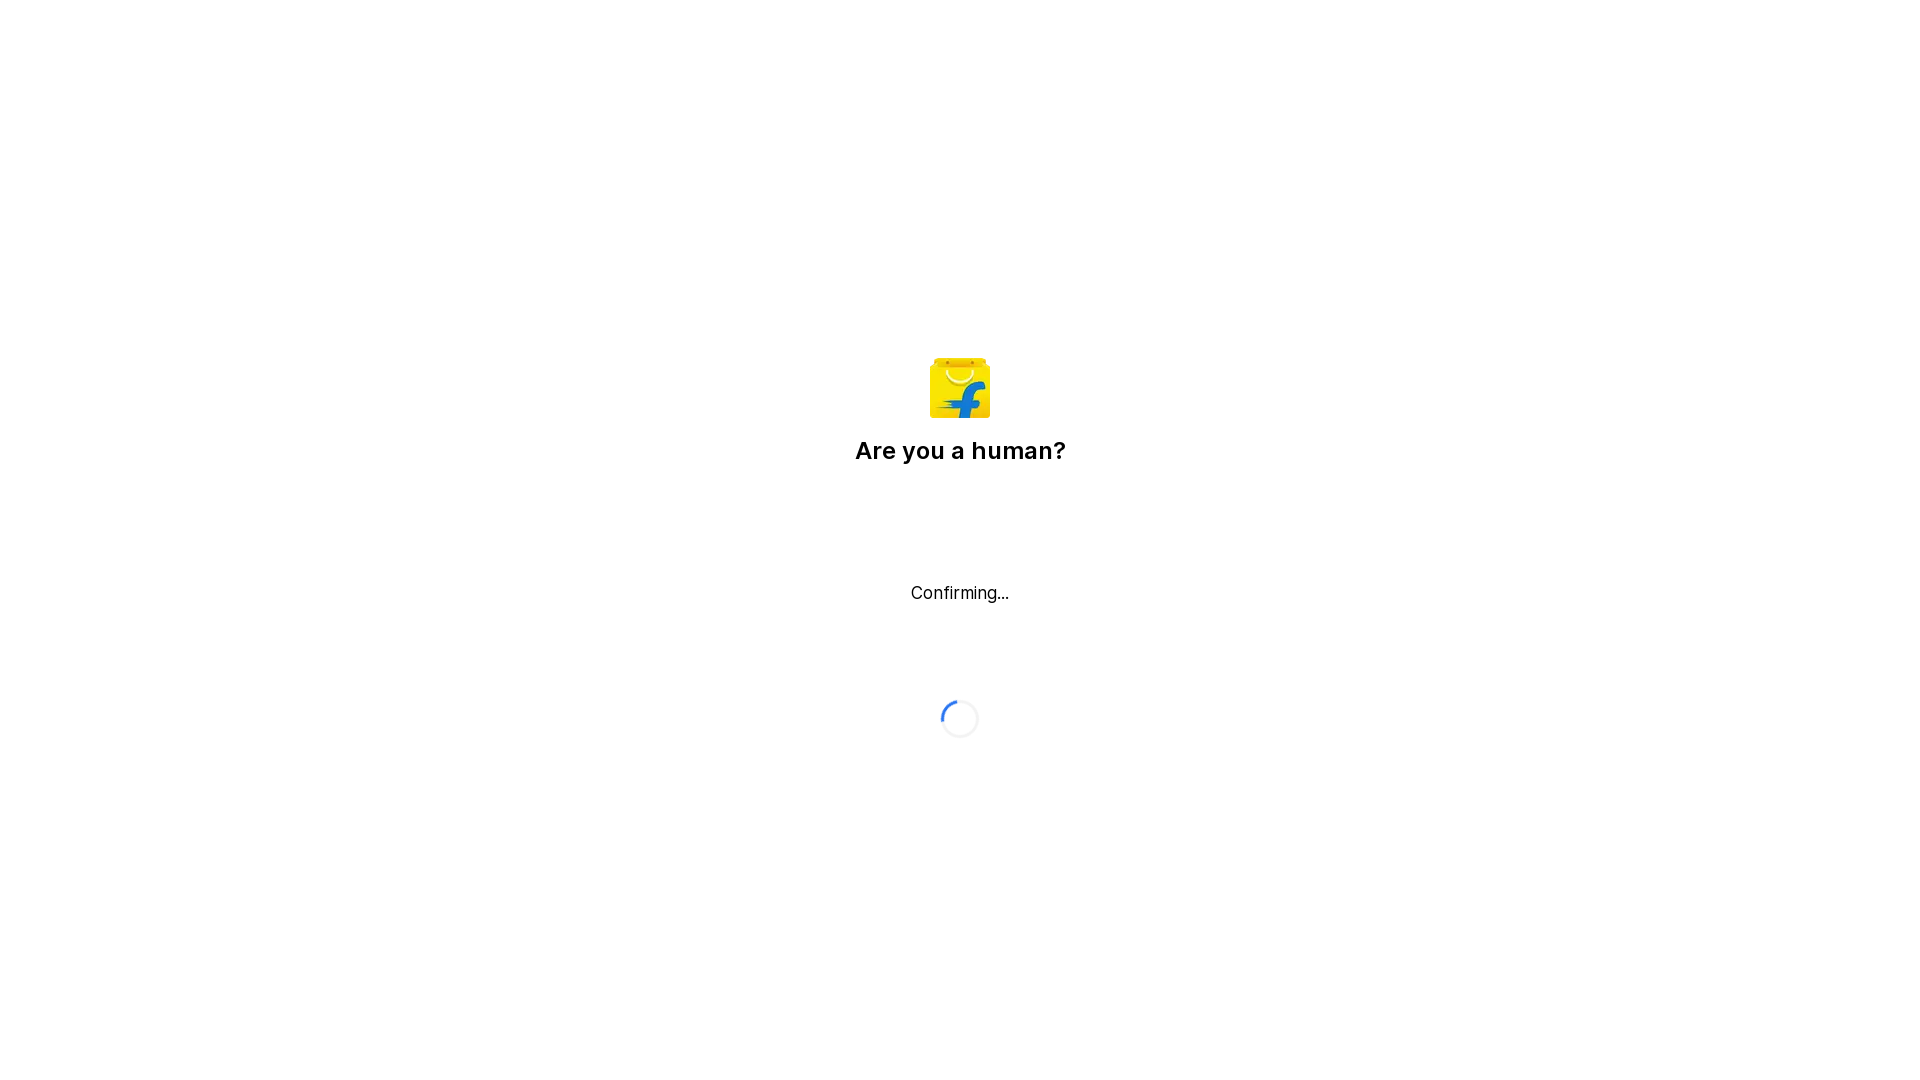

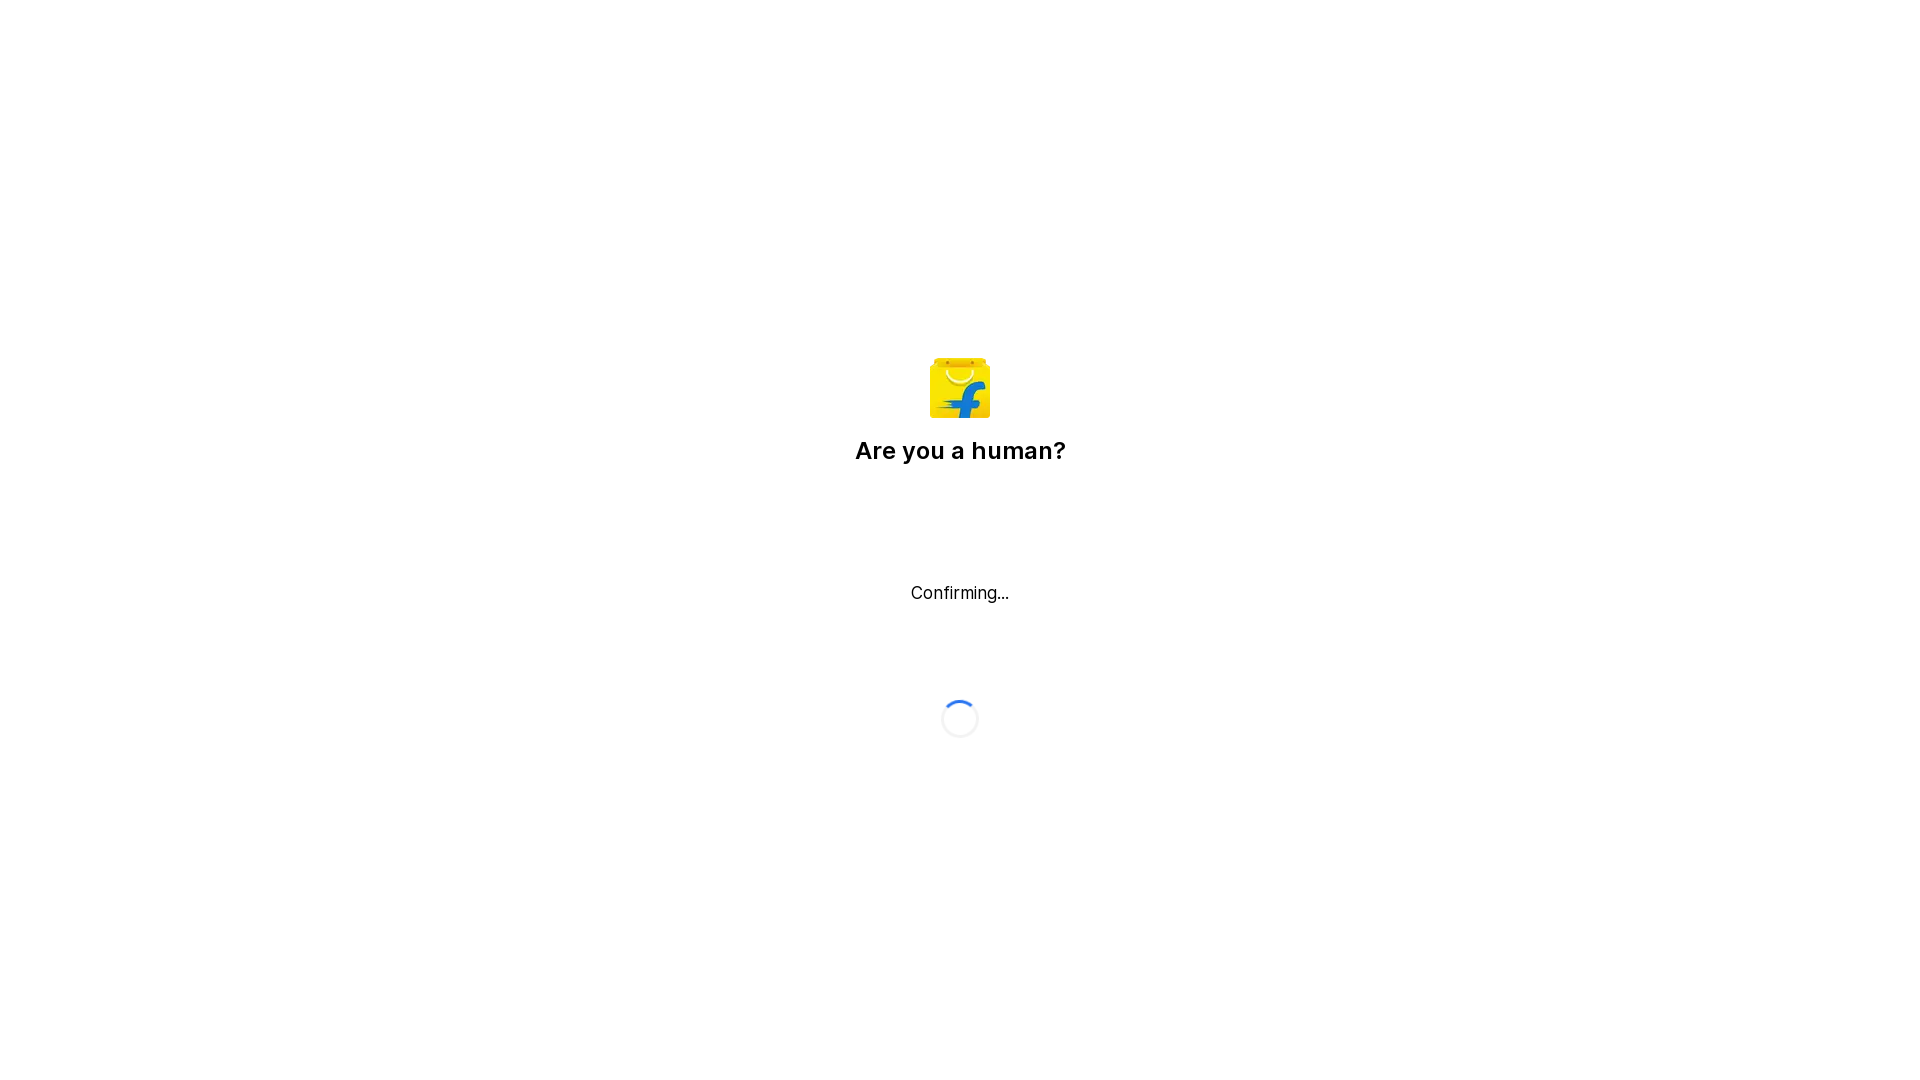